Tests a web form by entering text in a text box and submitting the form, then verifying the success message is displayed

Starting URL: https://www.selenium.dev/selenium/web/web-form.html

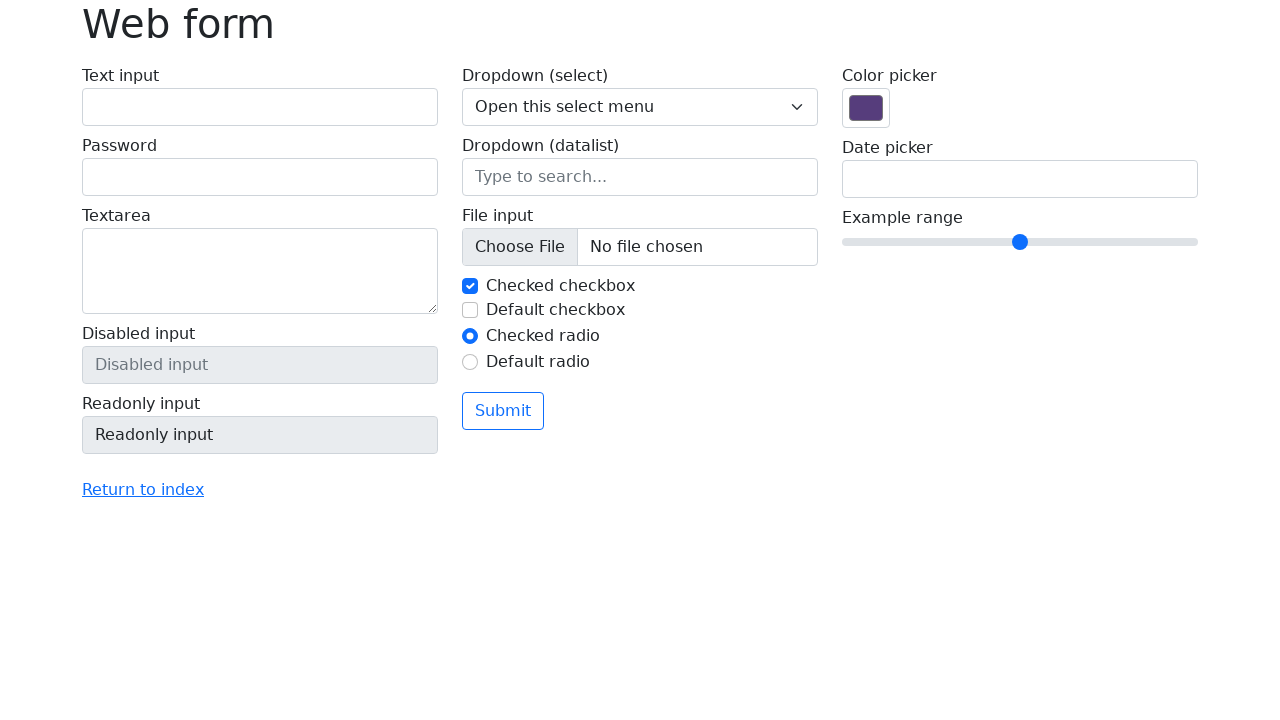

Filled text box with 'Selenium' on input[name='my-text']
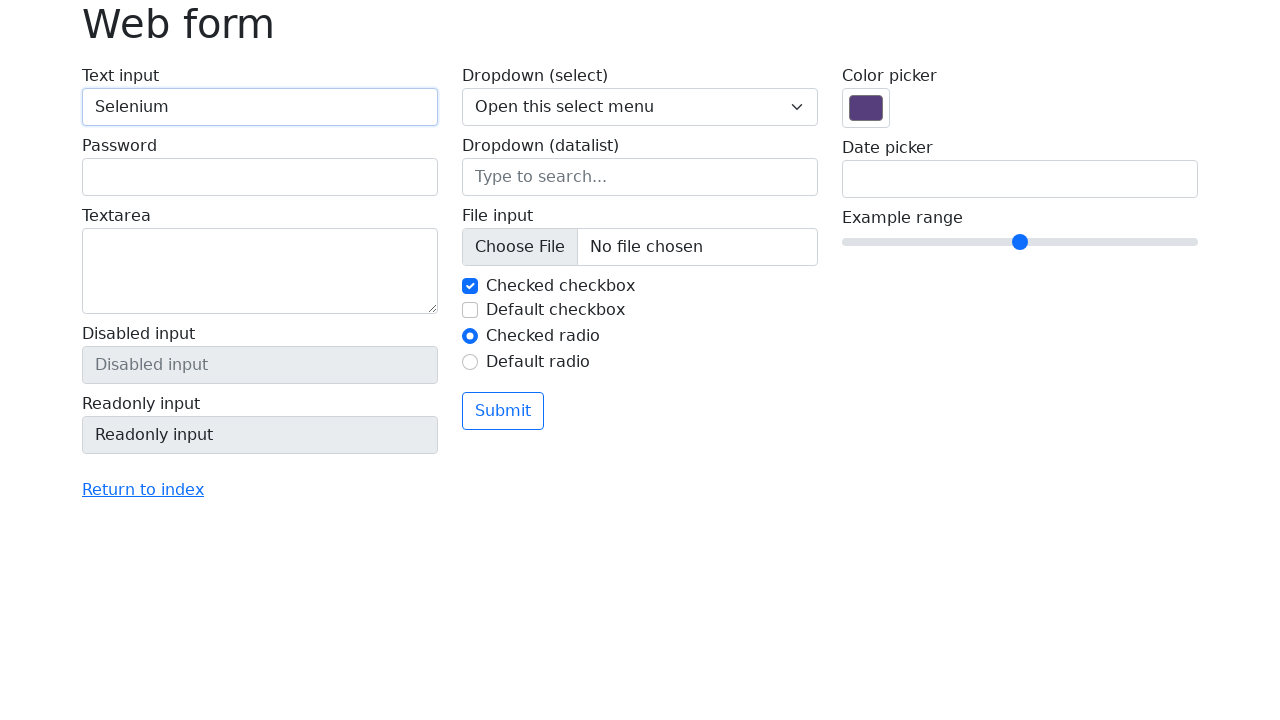

Clicked submit button at (503, 411) on button
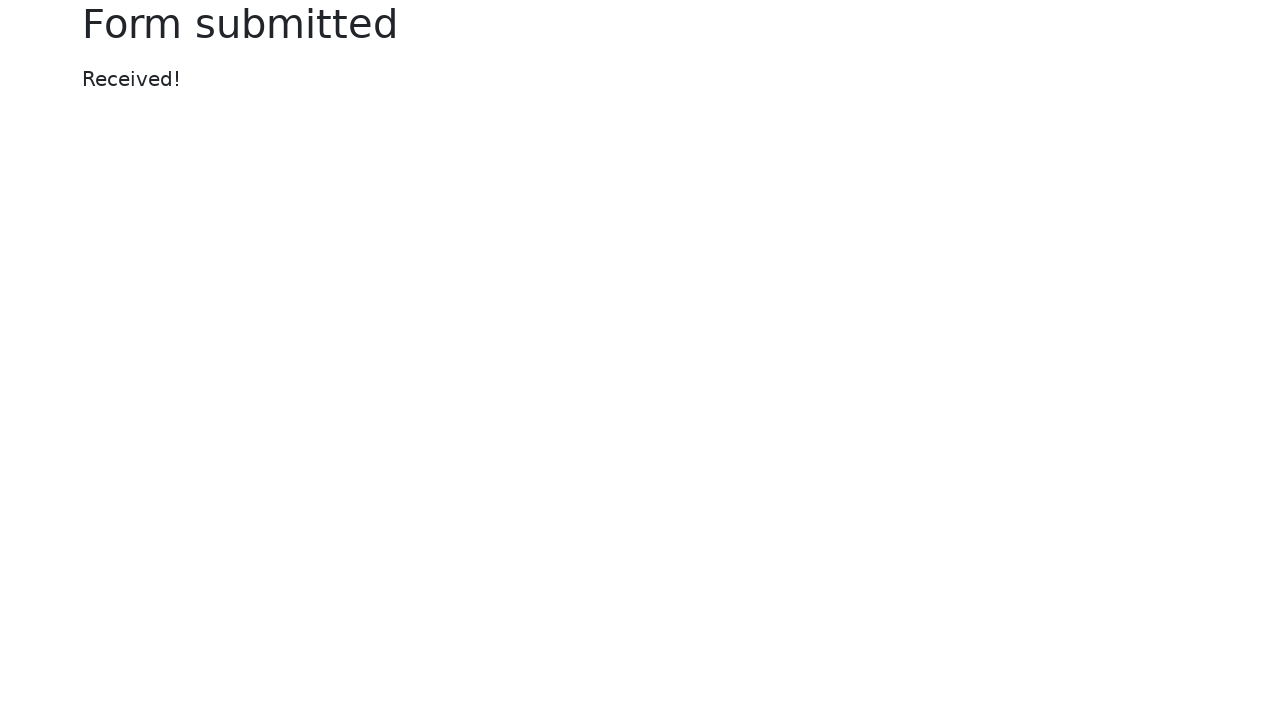

Success message displayed
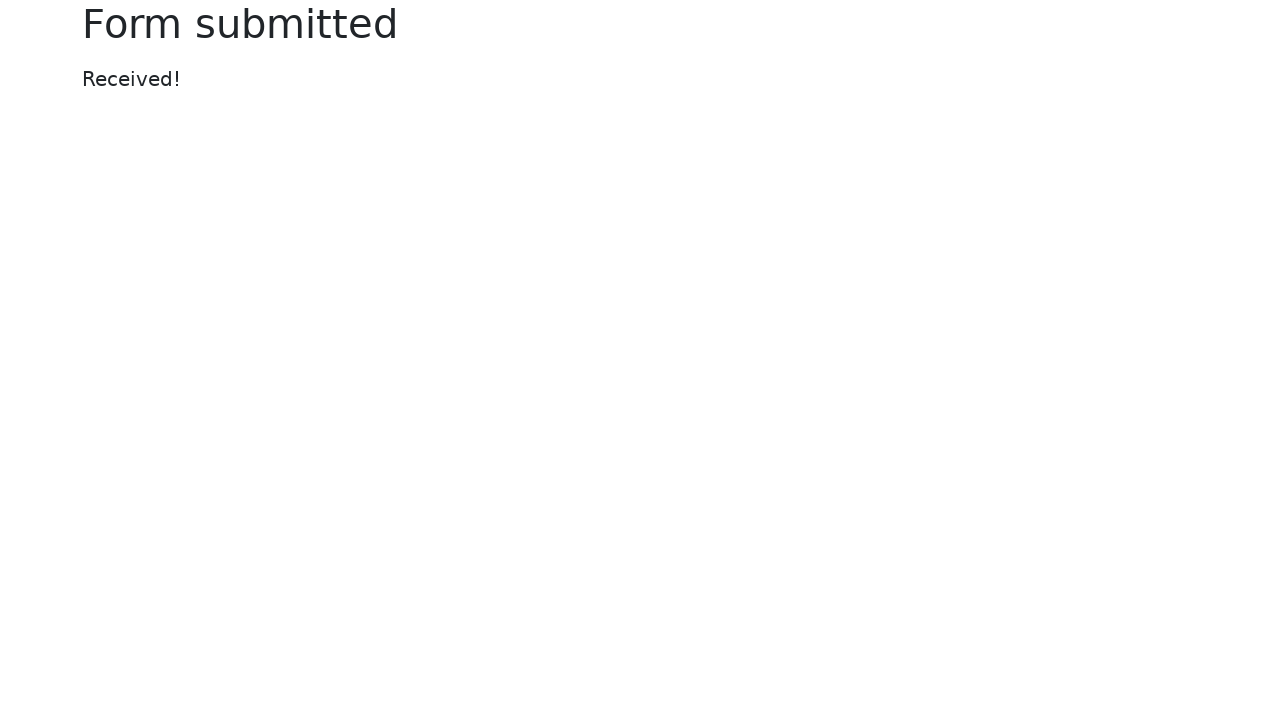

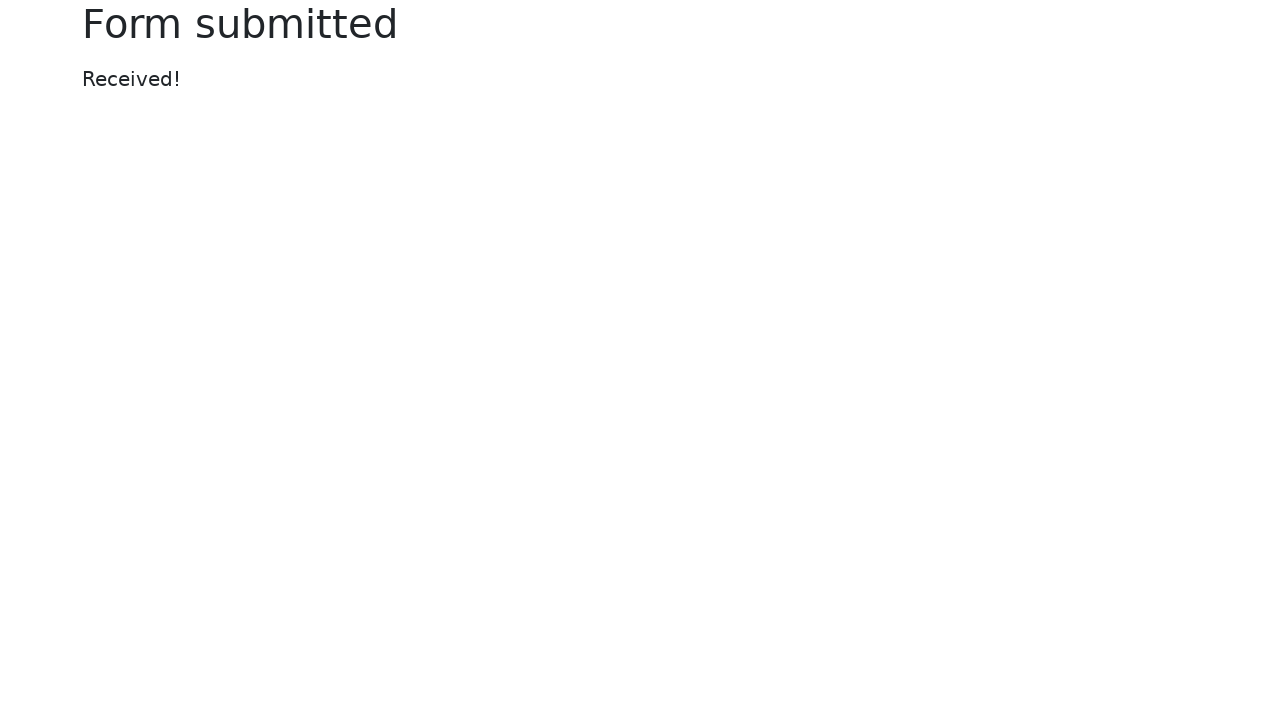